Navigates to NFL player stats page, selects position-specific stats (Rushing or Receiving), and clicks on a specific player to view their detailed statistics

Starting URL: https://www.espn.com/nfl/stats/player

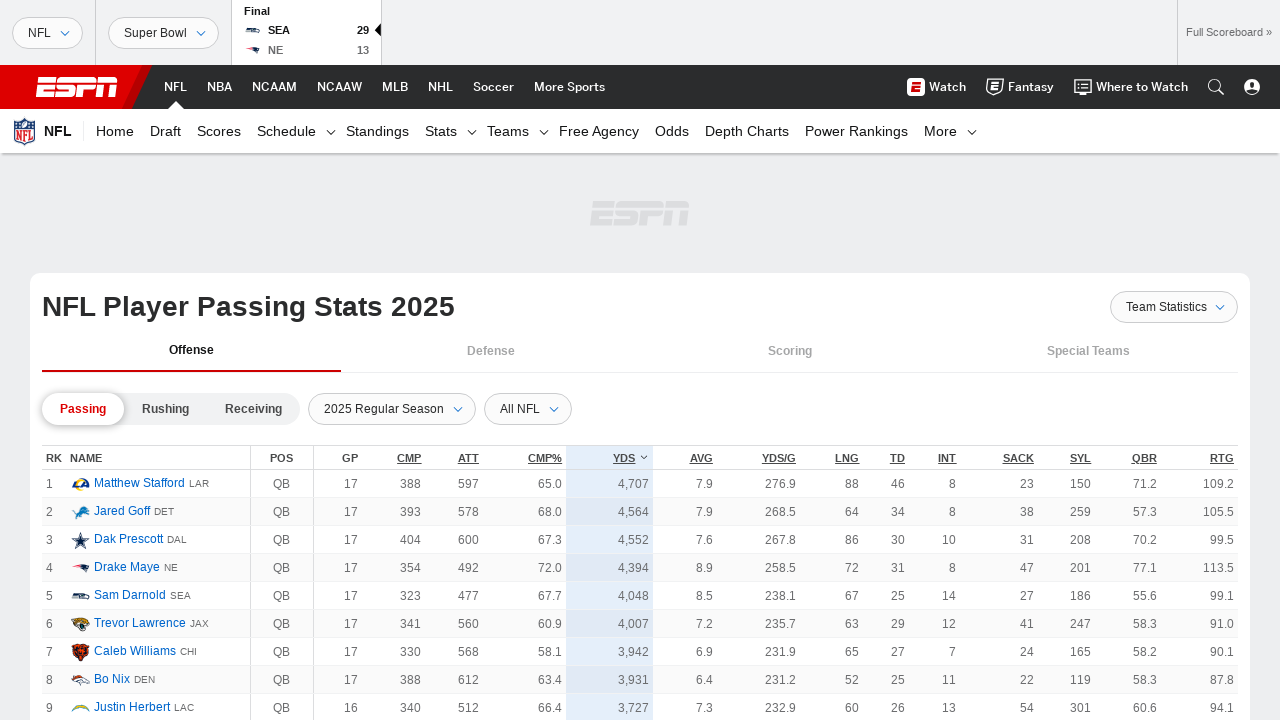

Clicked Rushing tab to view RB stats at (166, 409) on text=Rushing
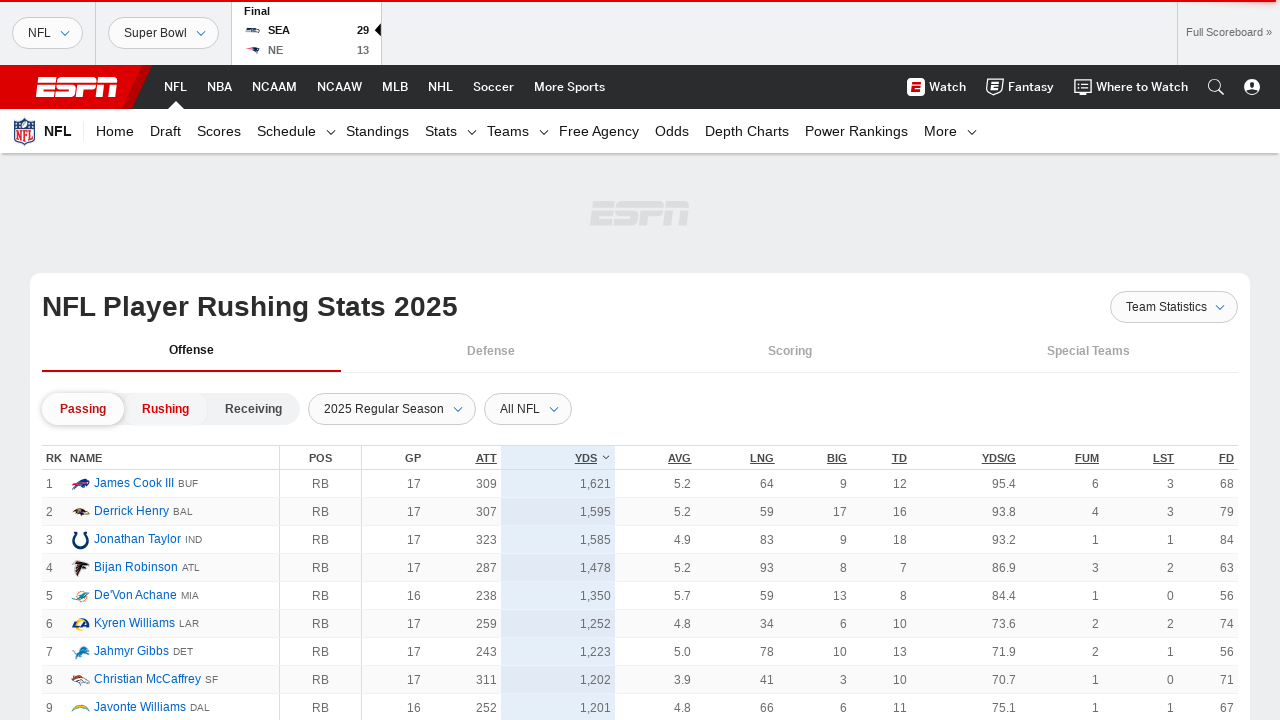

Clicked on player link for Derrick Henry at (132, 512) on text=Derrick Henry
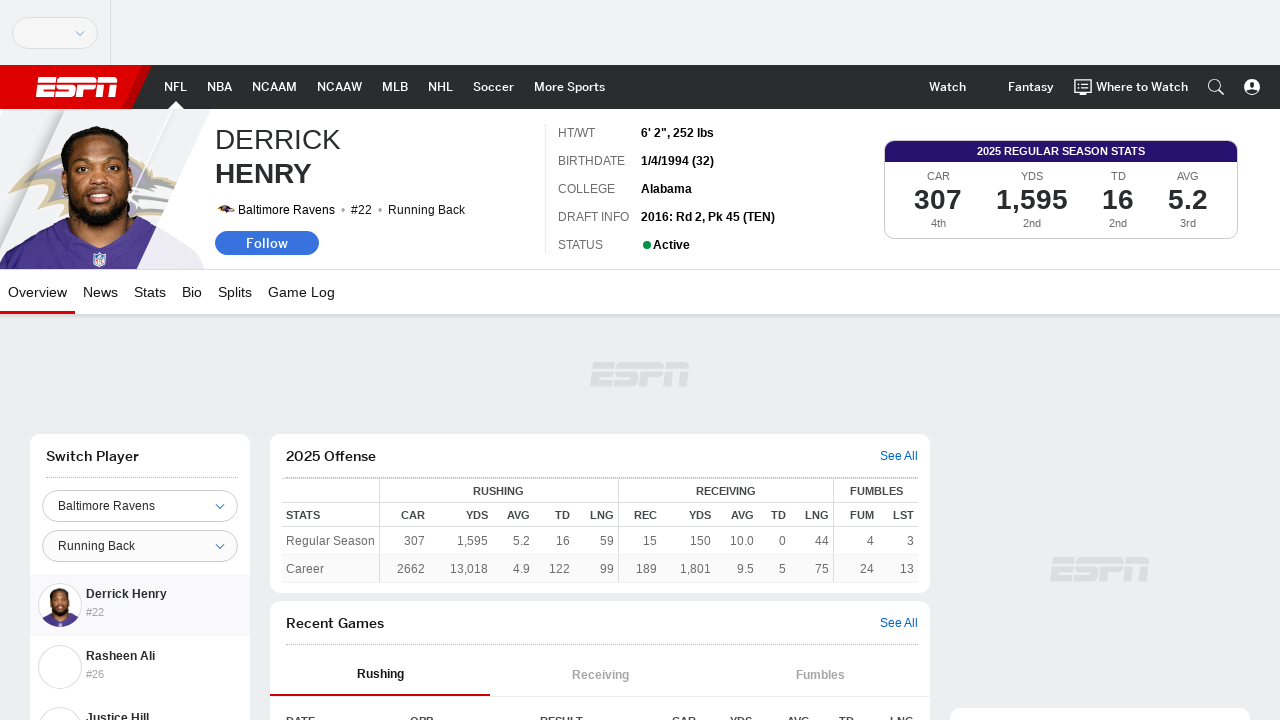

Player stats block loaded
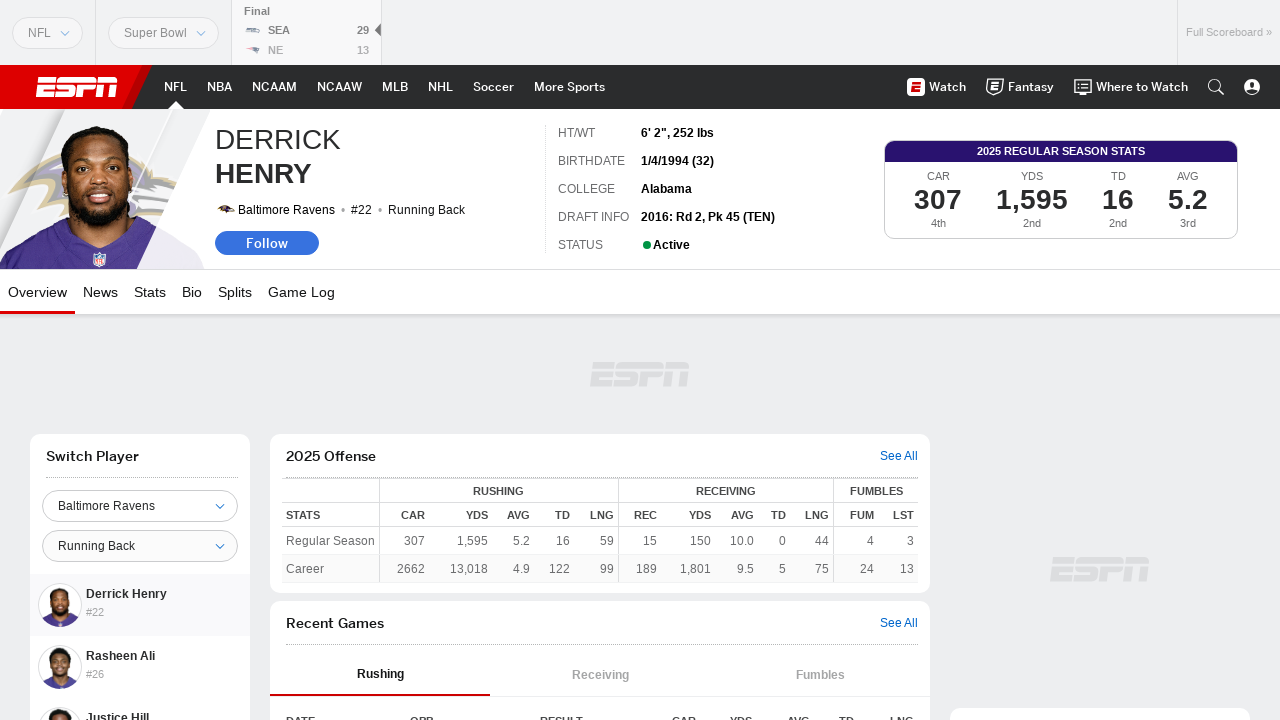

Verified player image for Derrick Henry is displayed
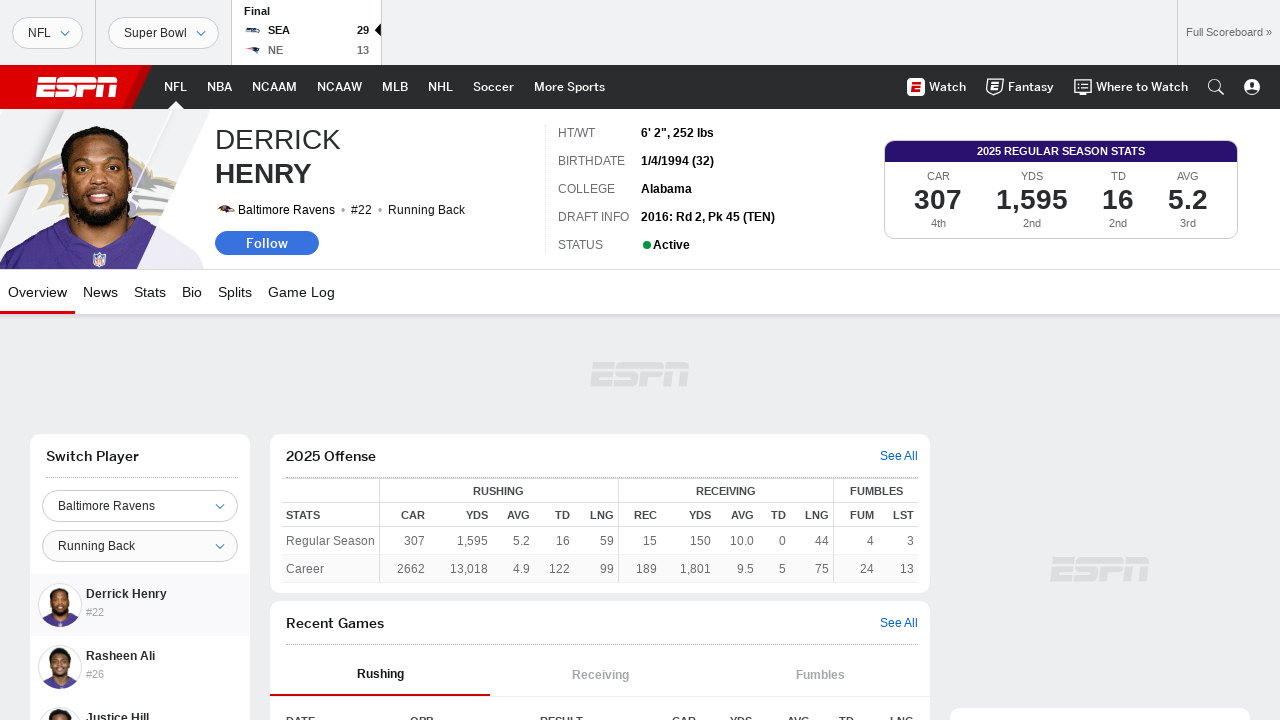

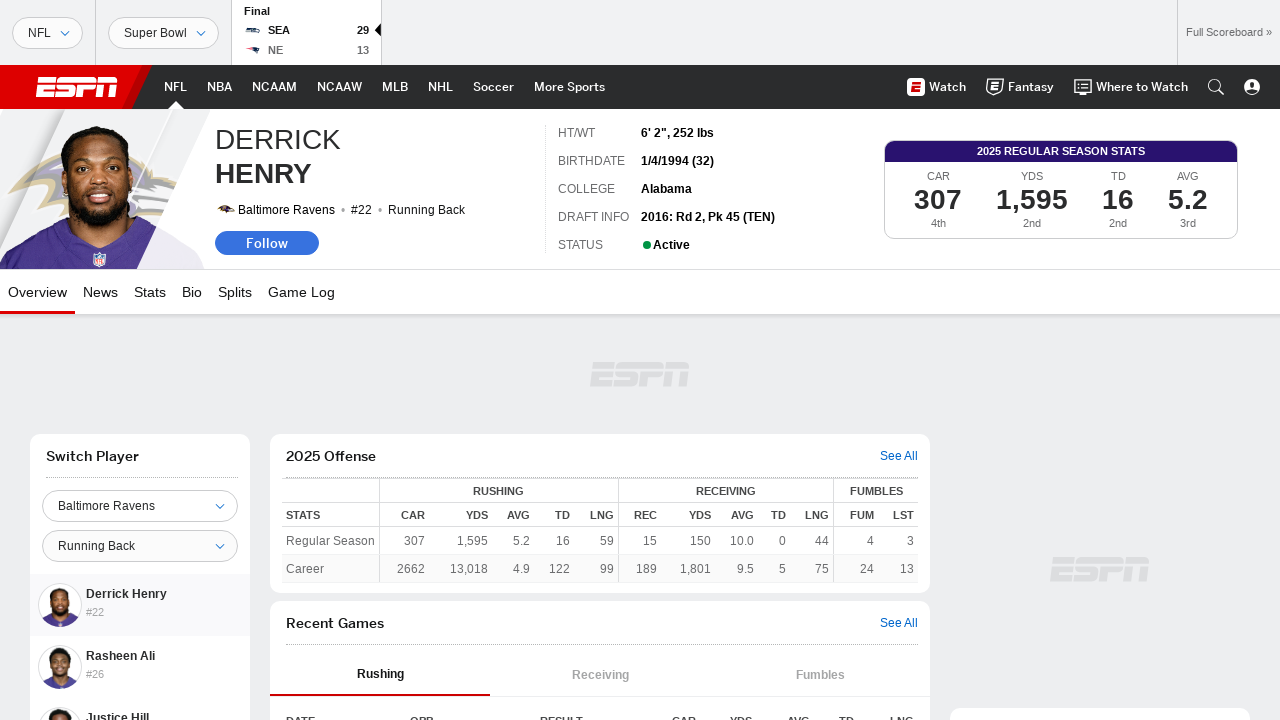